Tests handling of entry ad popups by navigating to the Entry Ad page, waiting for a popup to appear, and attempting to close it

Starting URL: http://the-internet.herokuapp.com/

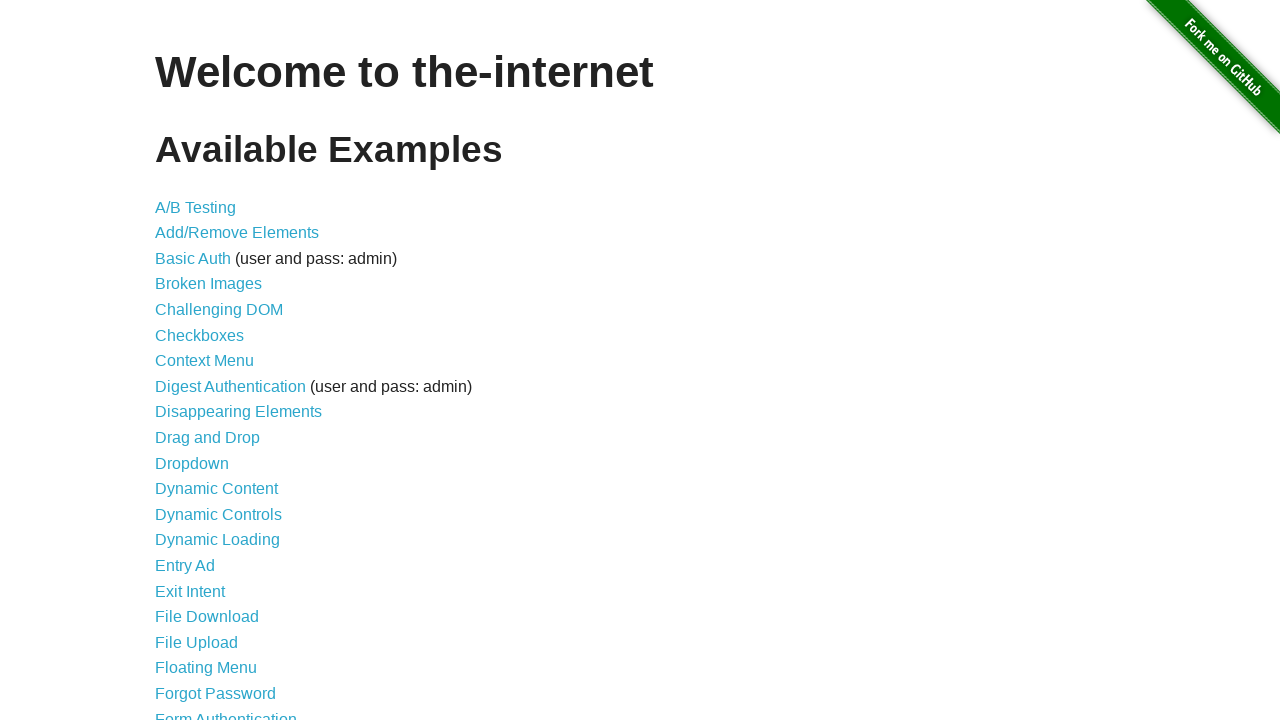

Clicked on Entry Ad link to navigate to popup test page at (185, 566) on text='Entry Ad'
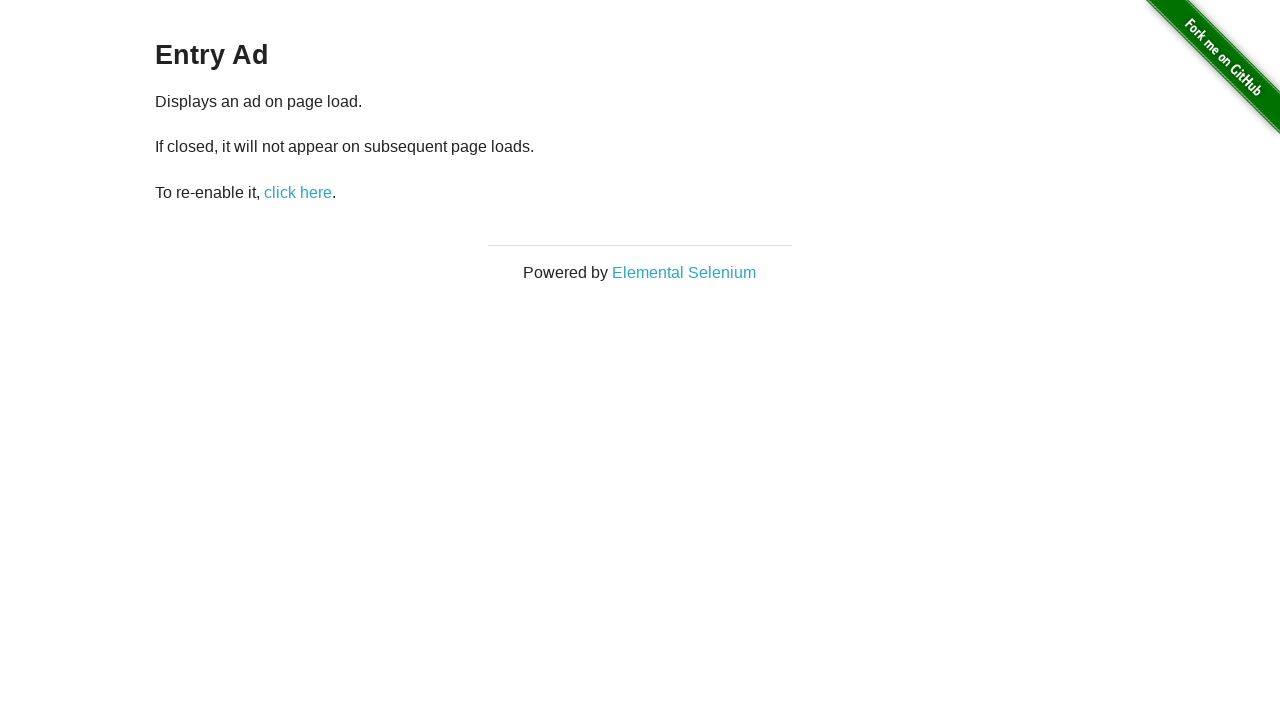

Waited 2 seconds for entry ad popup to appear
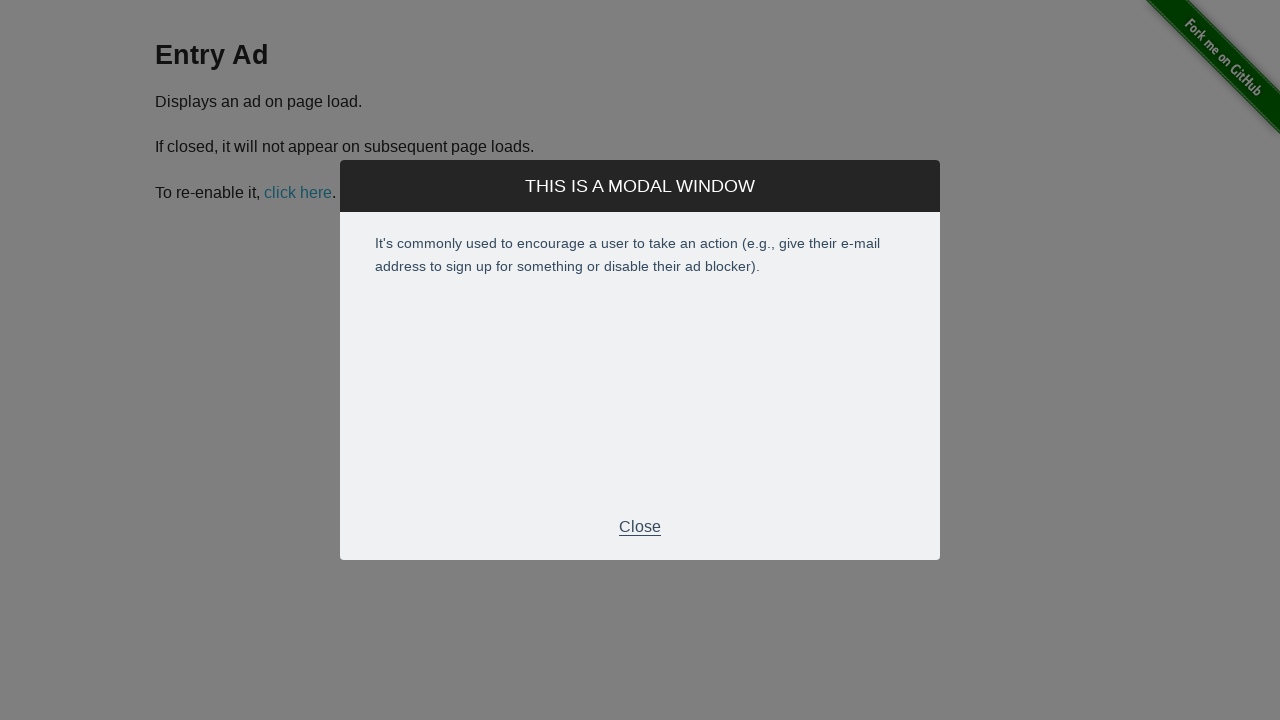

Popup closed successfully at (640, 527) on text='Close'
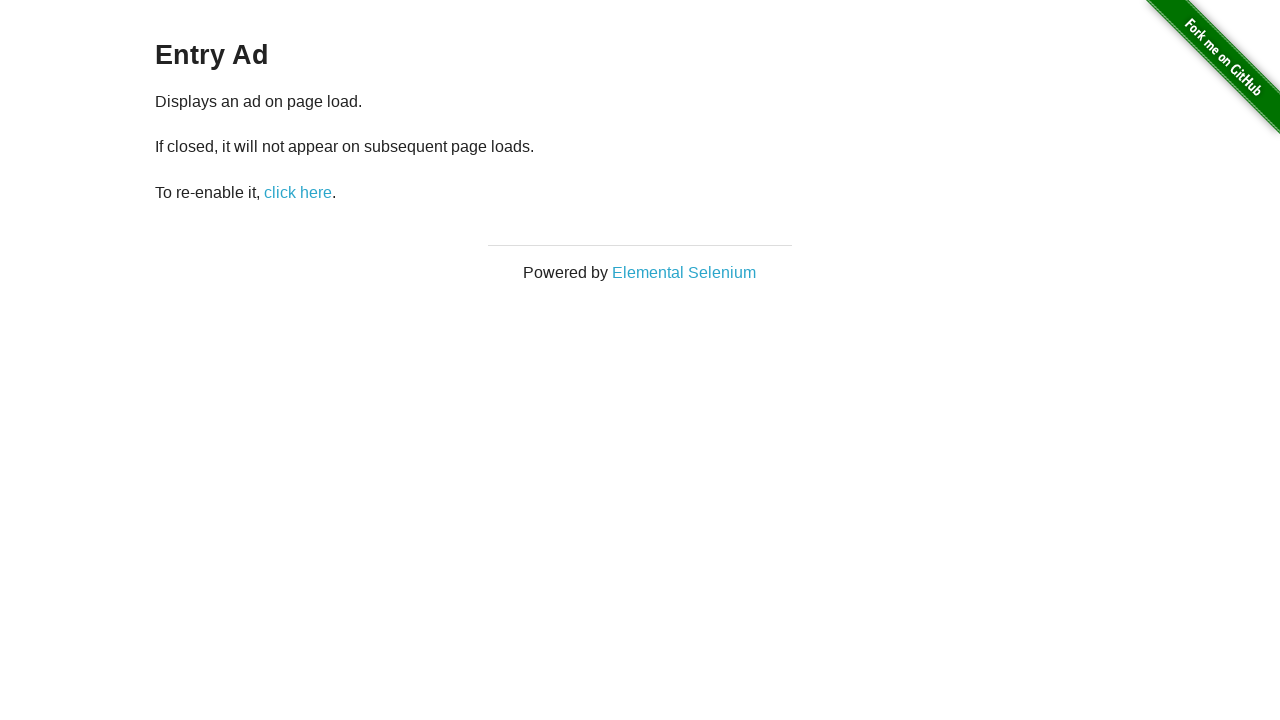

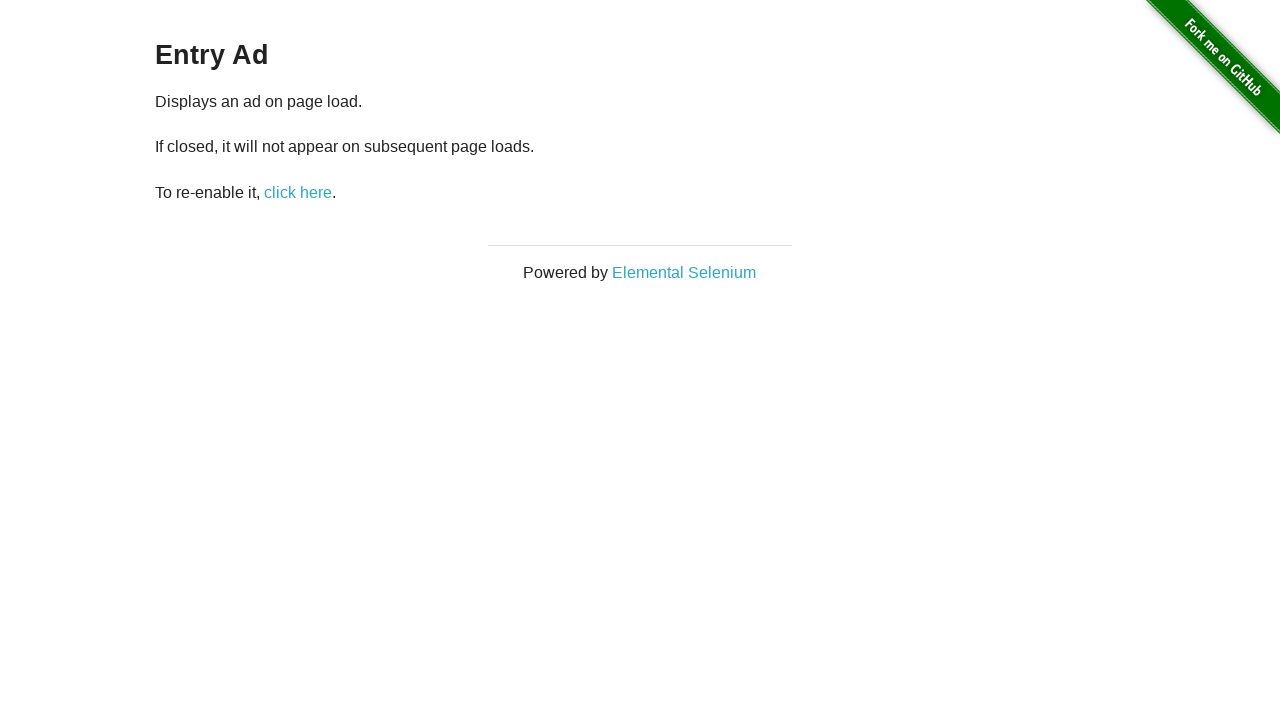